Tests a form filling workflow by clicking a partial link text, then filling out a form with personal information (first name, last name, city, country) and submitting it

Starting URL: http://suninjuly.github.io/find_link_text

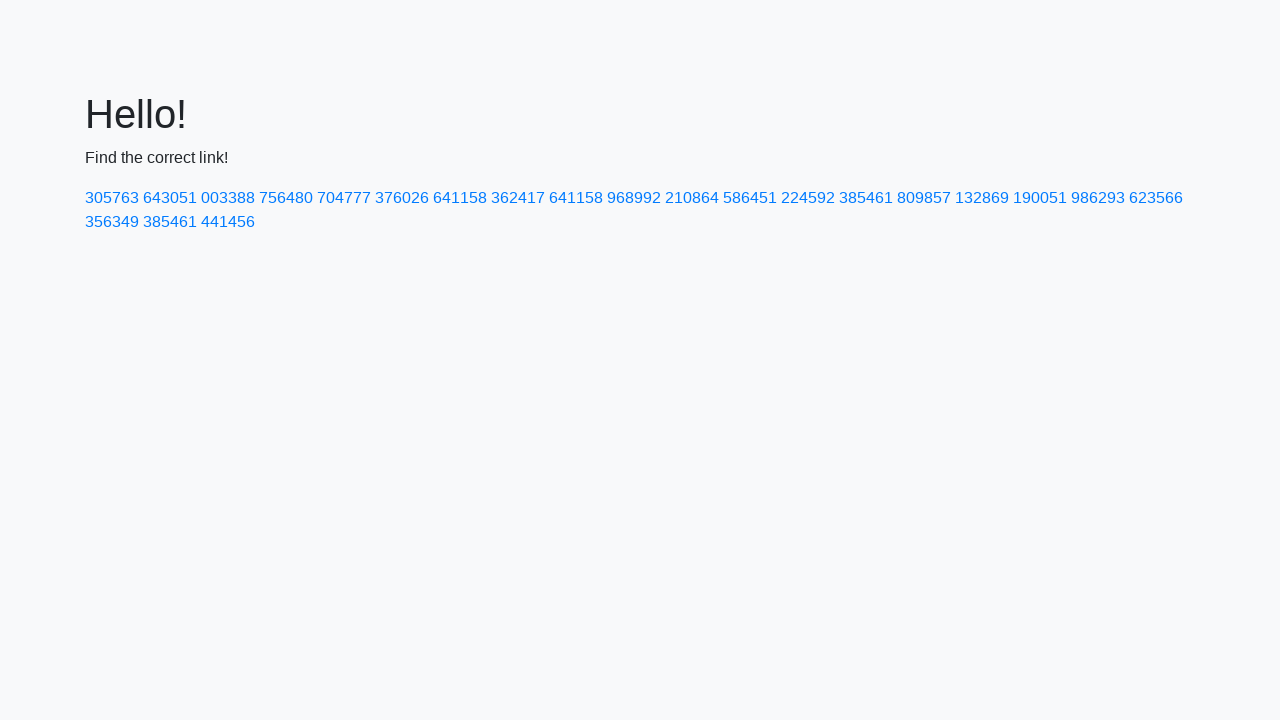

Clicked link containing partial text '224592' at (808, 198) on a:has-text('224592')
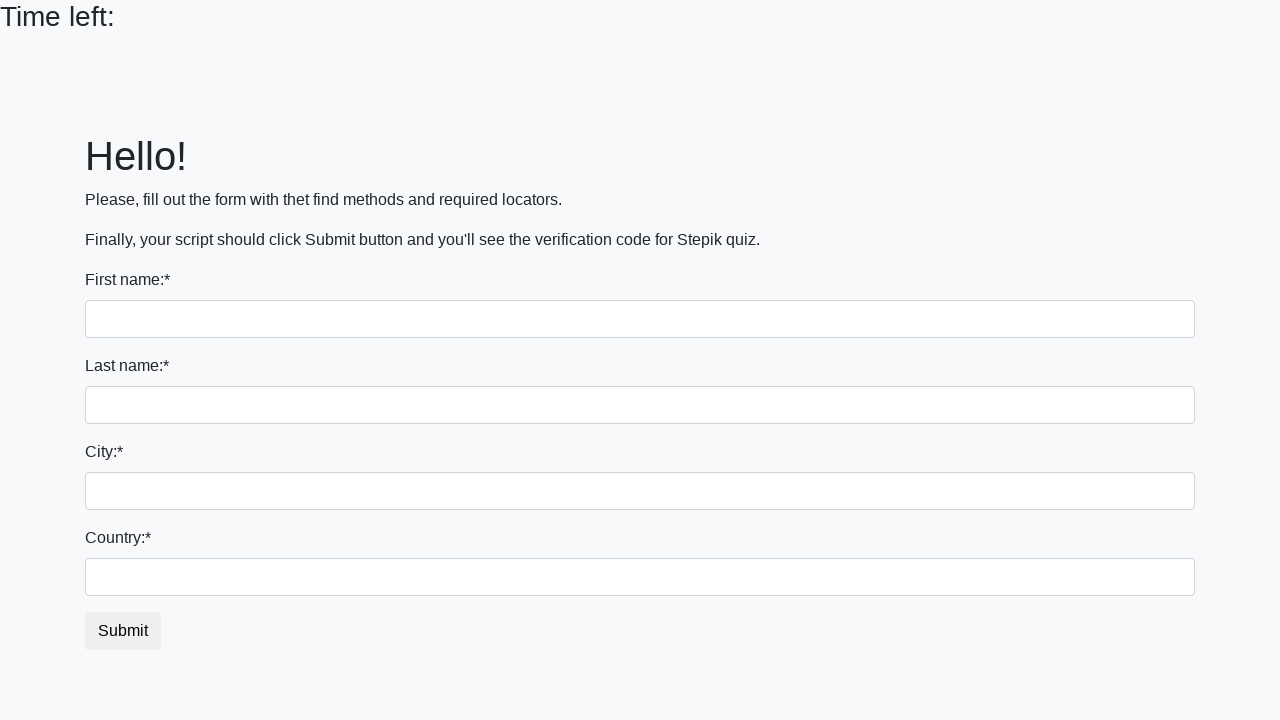

Filled first name field with 'Ivan' on input
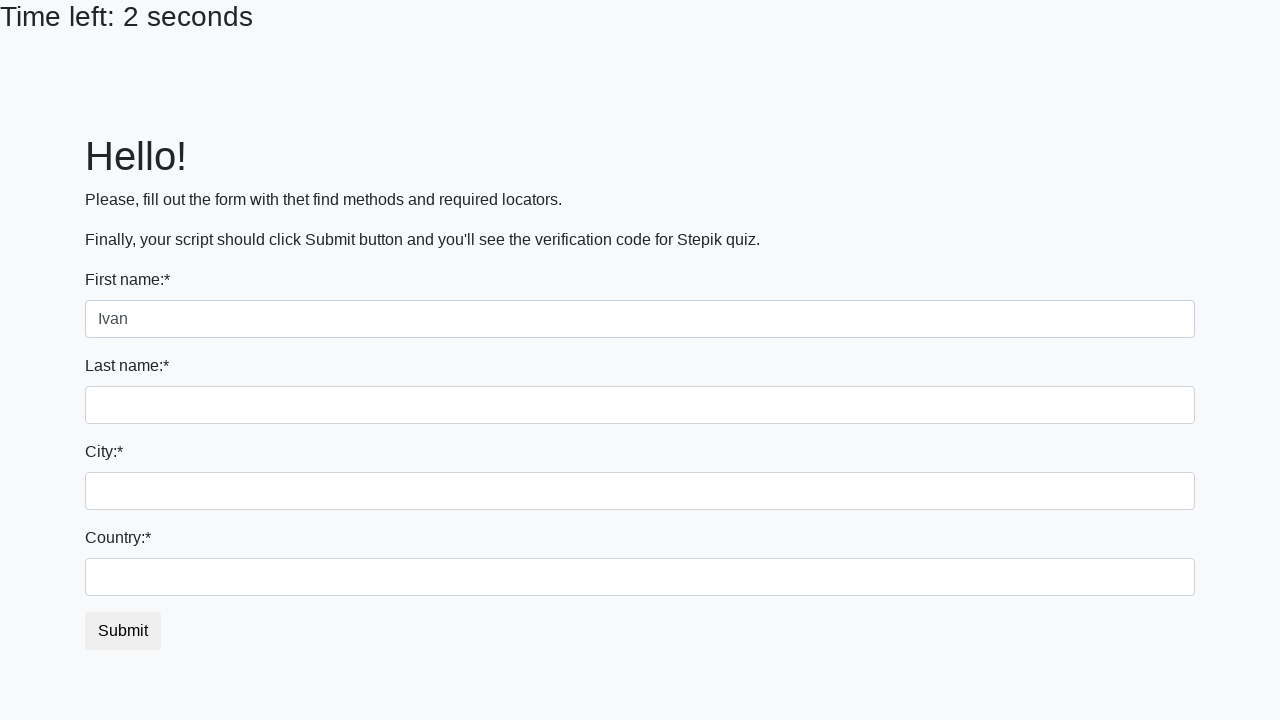

Filled last name field with 'Petrov' on input[name='last_name']
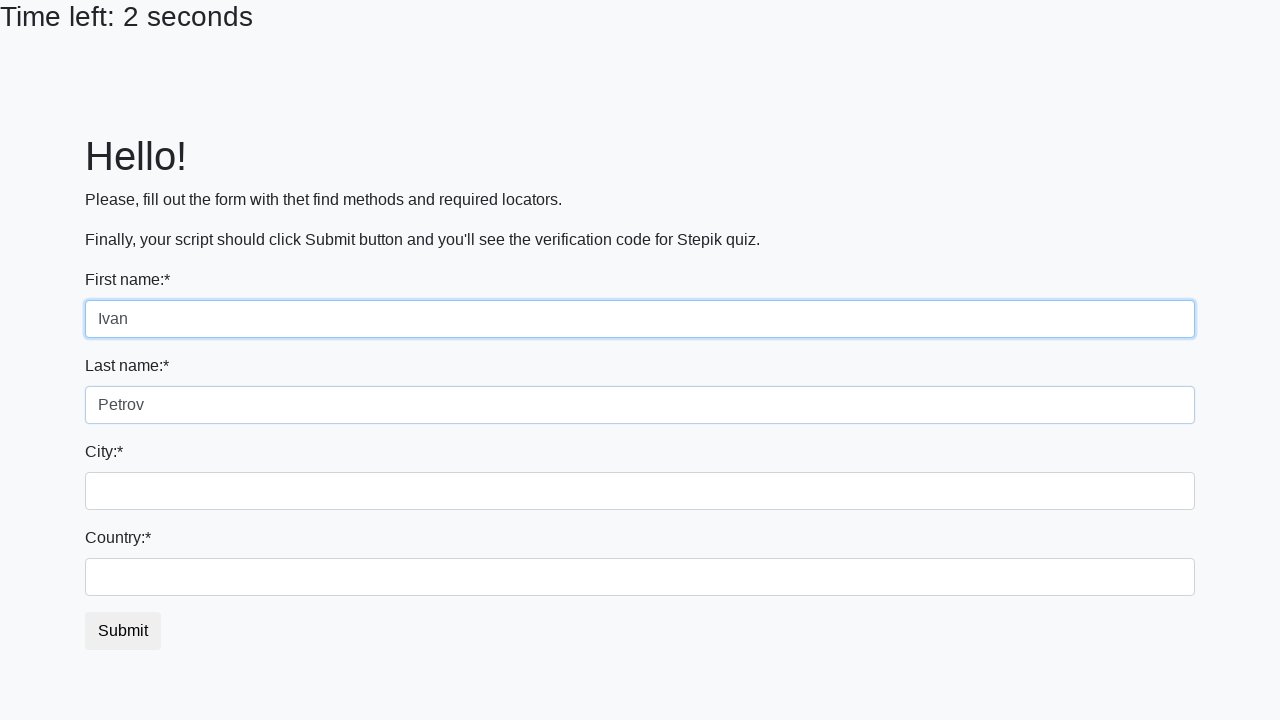

Filled city field with 'Smolensk' on .city
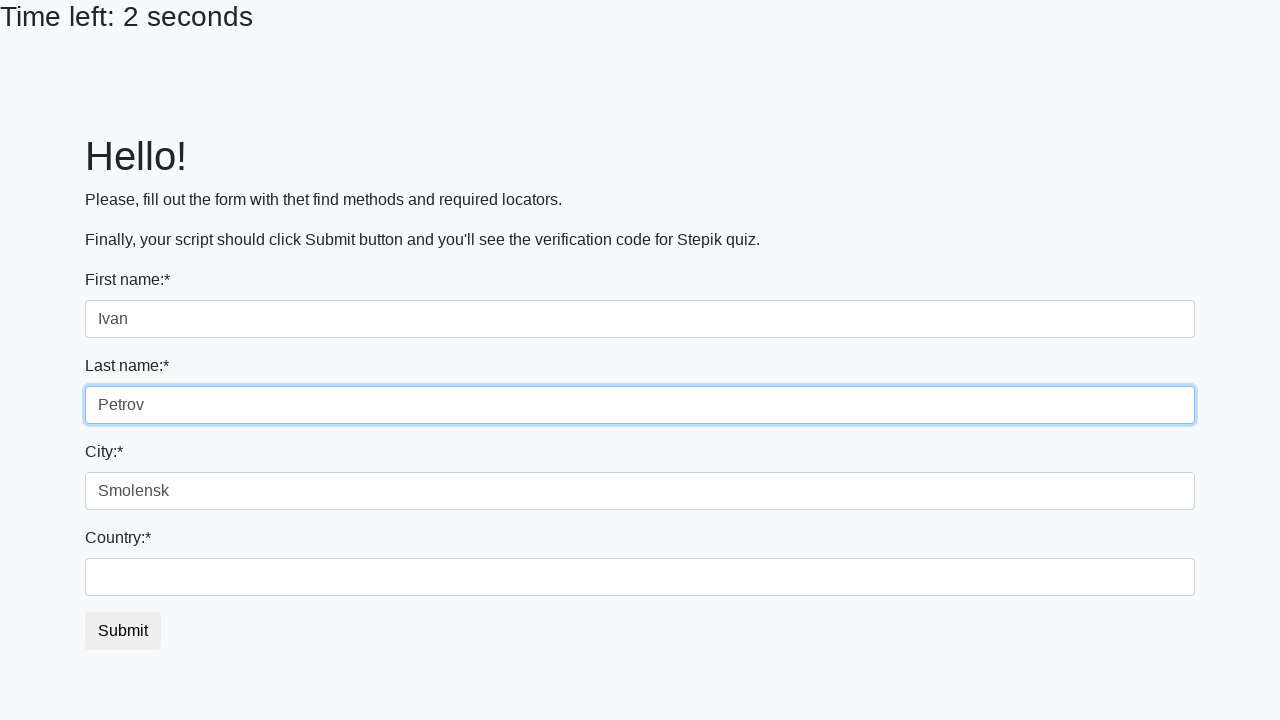

Filled country field with 'Russia' on #country
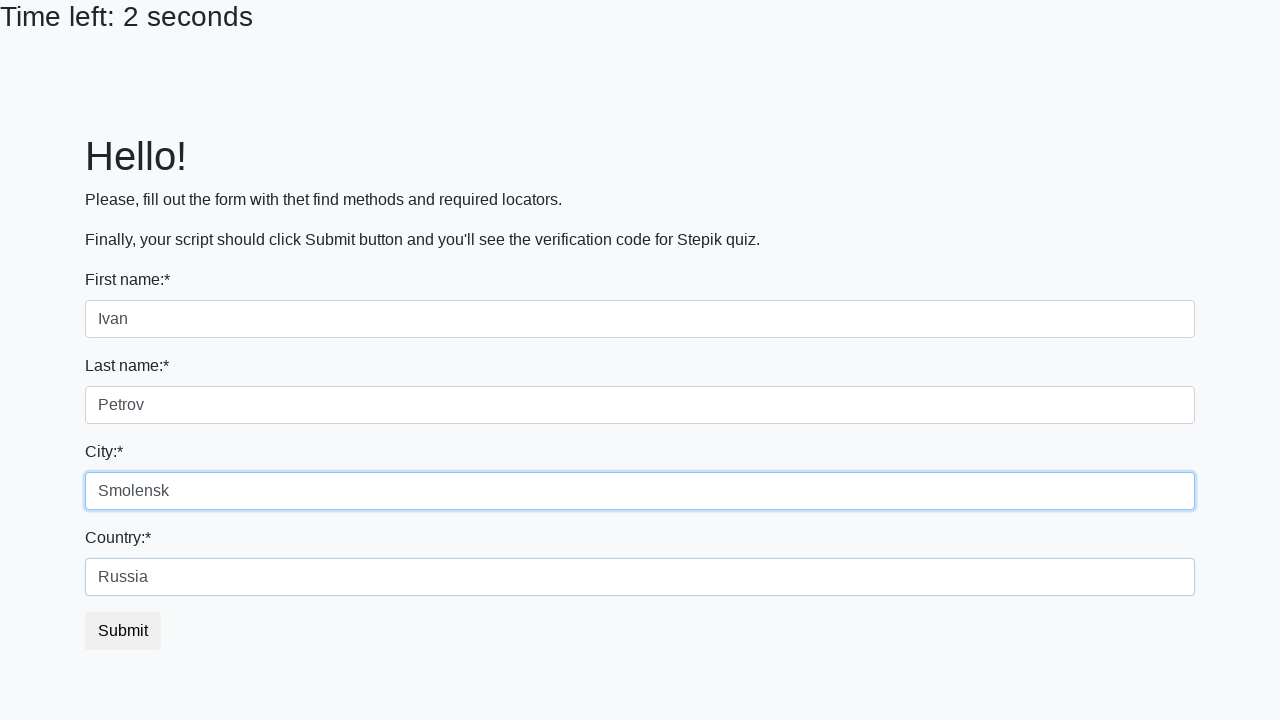

Clicked submit button to complete form submission at (123, 631) on button.btn
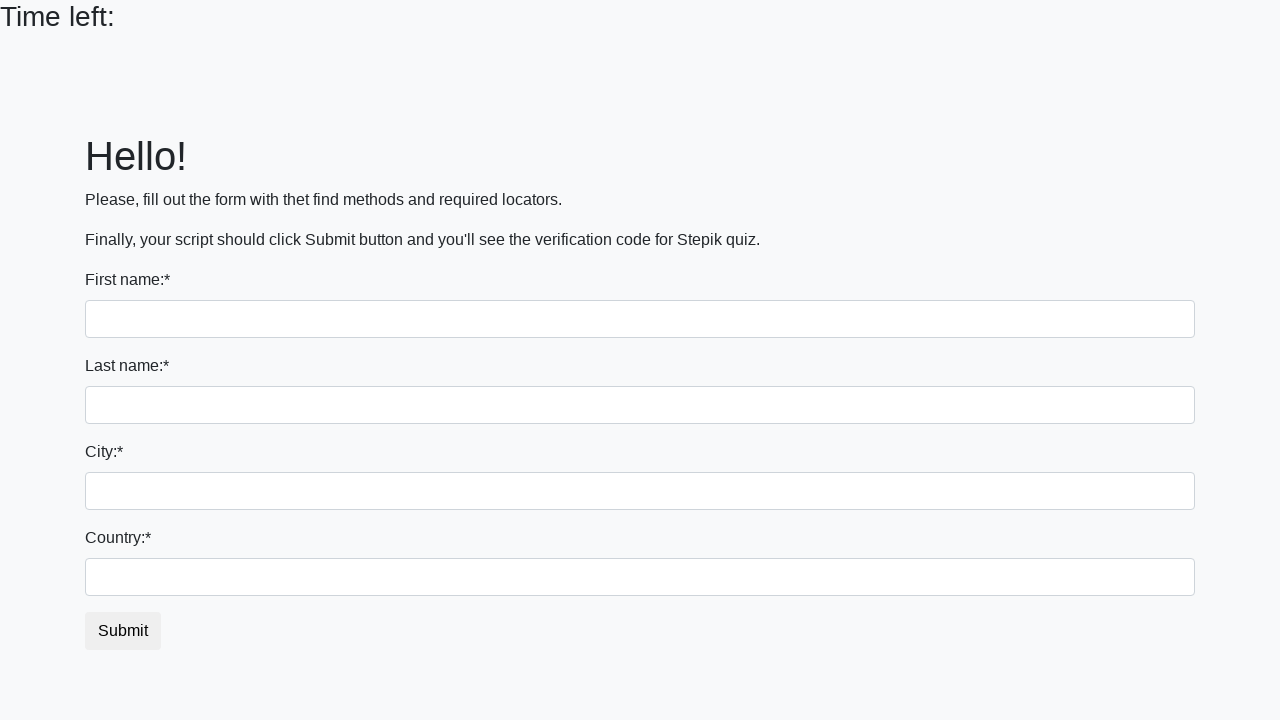

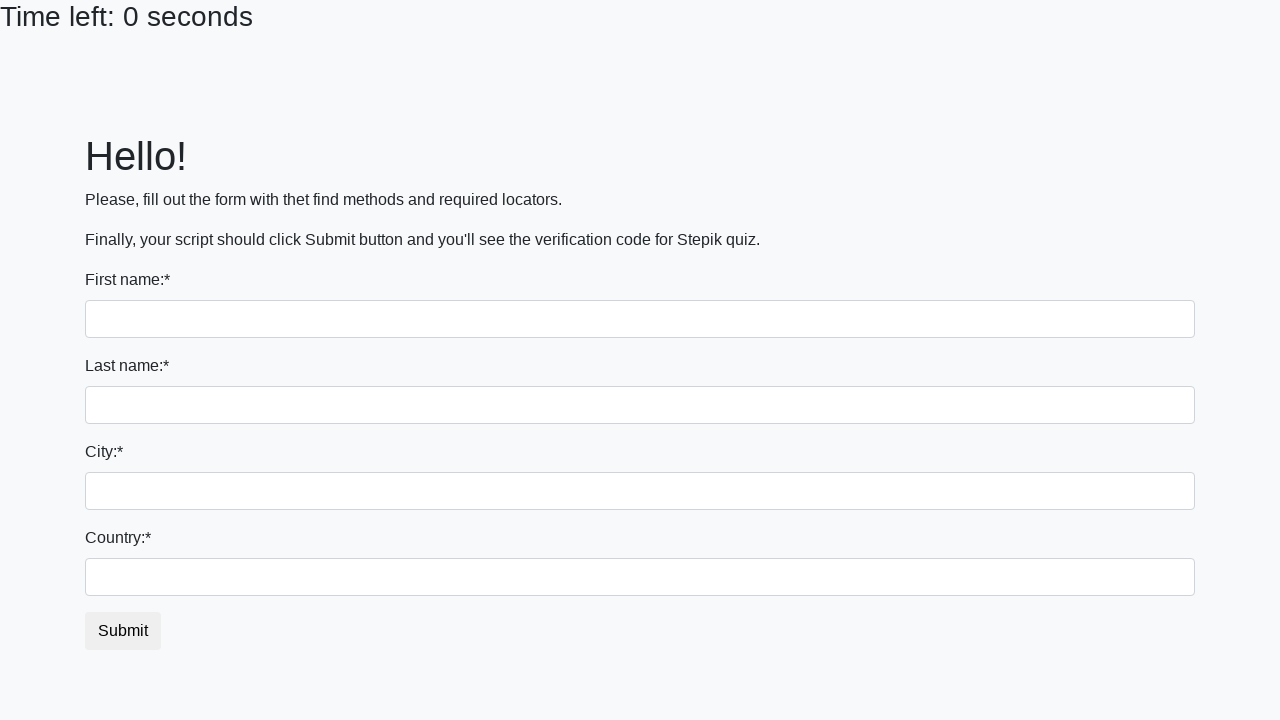